Tests checkbox functionality by navigating to the checkboxes page and clicking on the first checkbox to select it

Starting URL: http://the-internet.herokuapp.com/

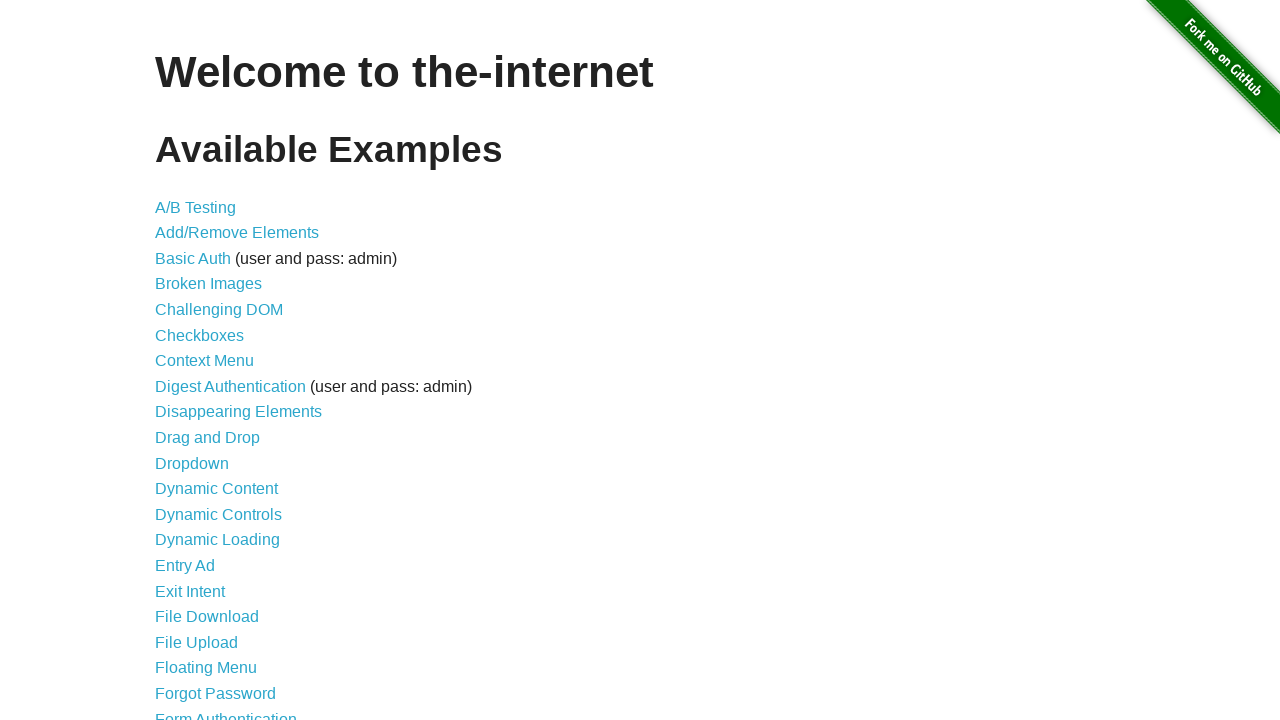

Clicked on Checkboxes link at (200, 335) on text=Checkboxes
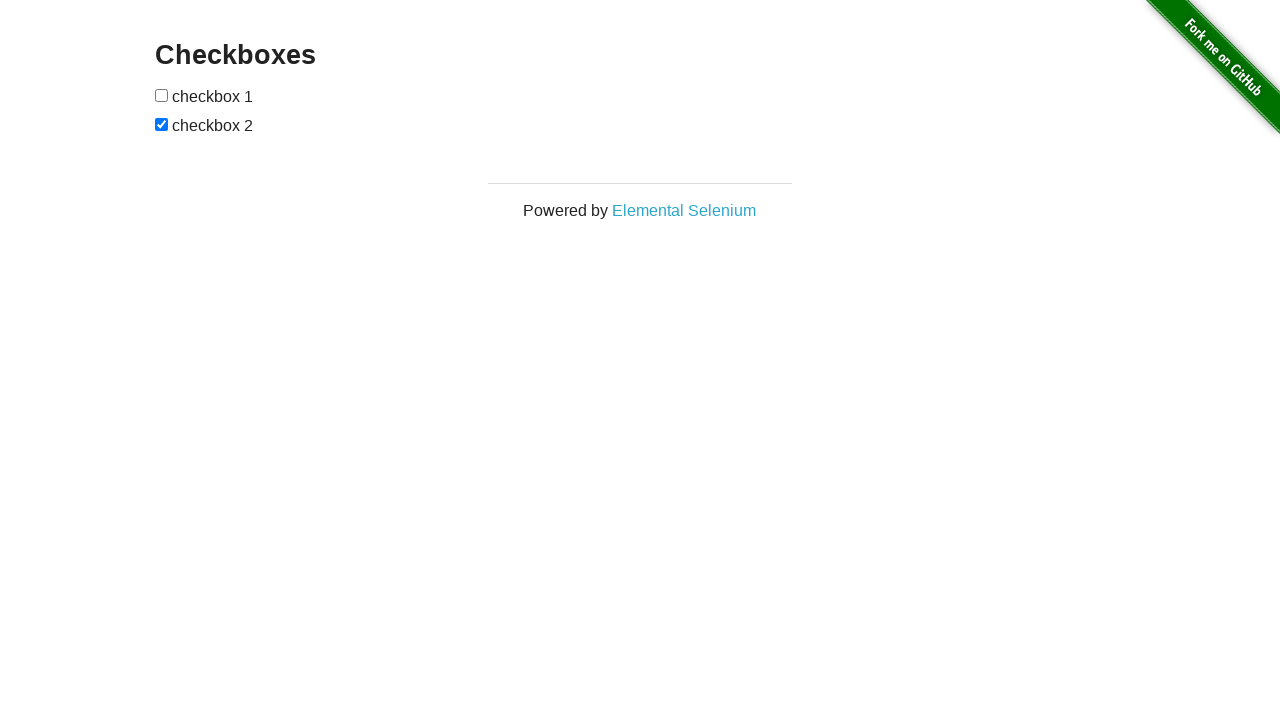

Checkboxes loaded on the page
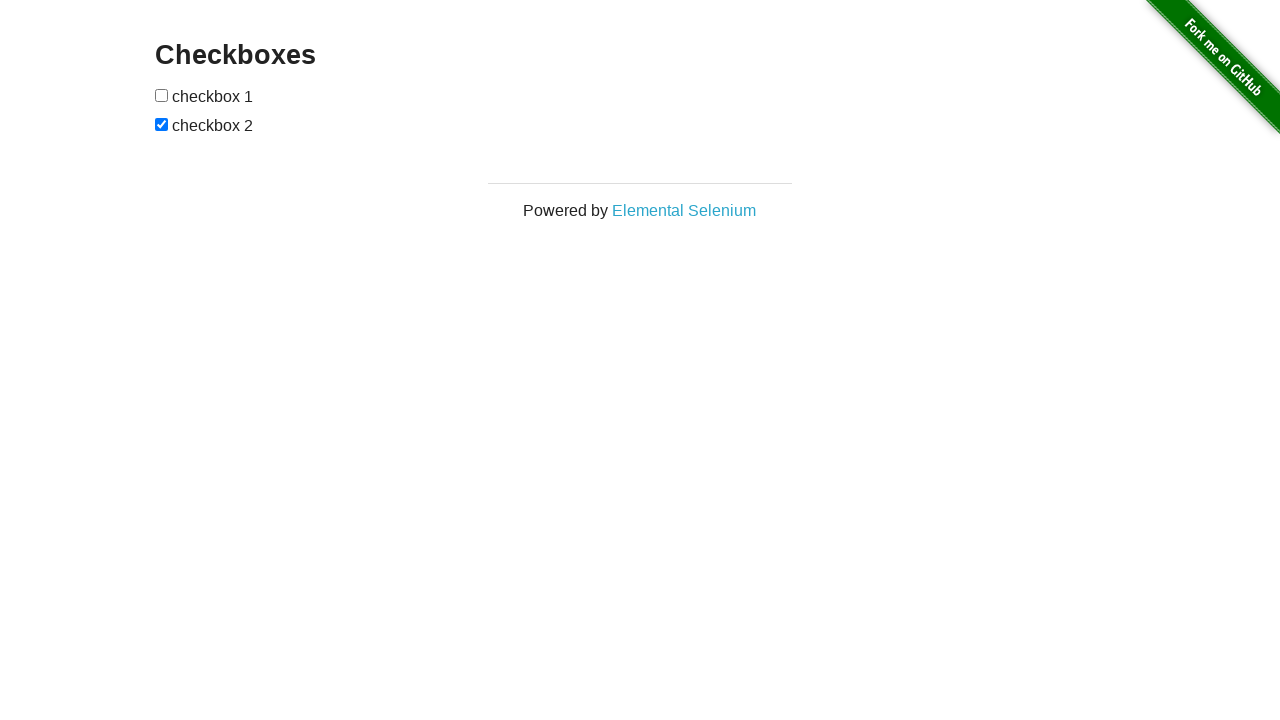

Clicked the first checkbox to select it at (162, 95) on input[type='checkbox'] >> nth=0
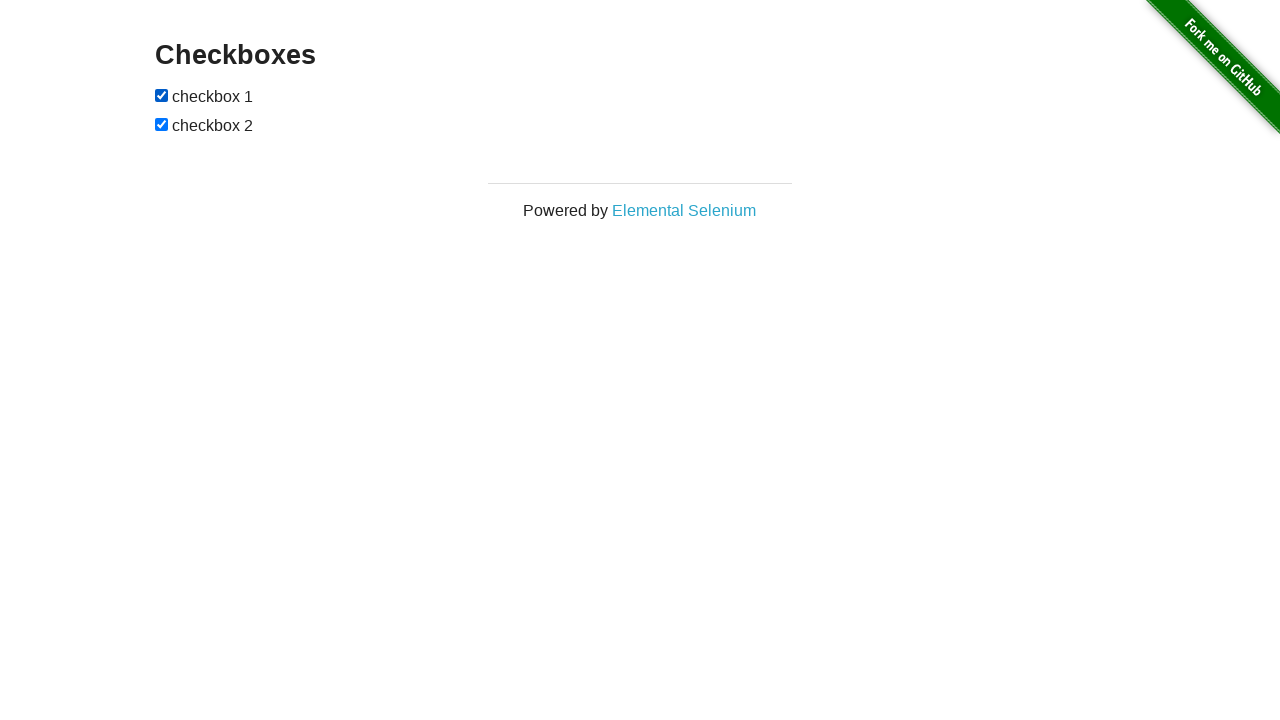

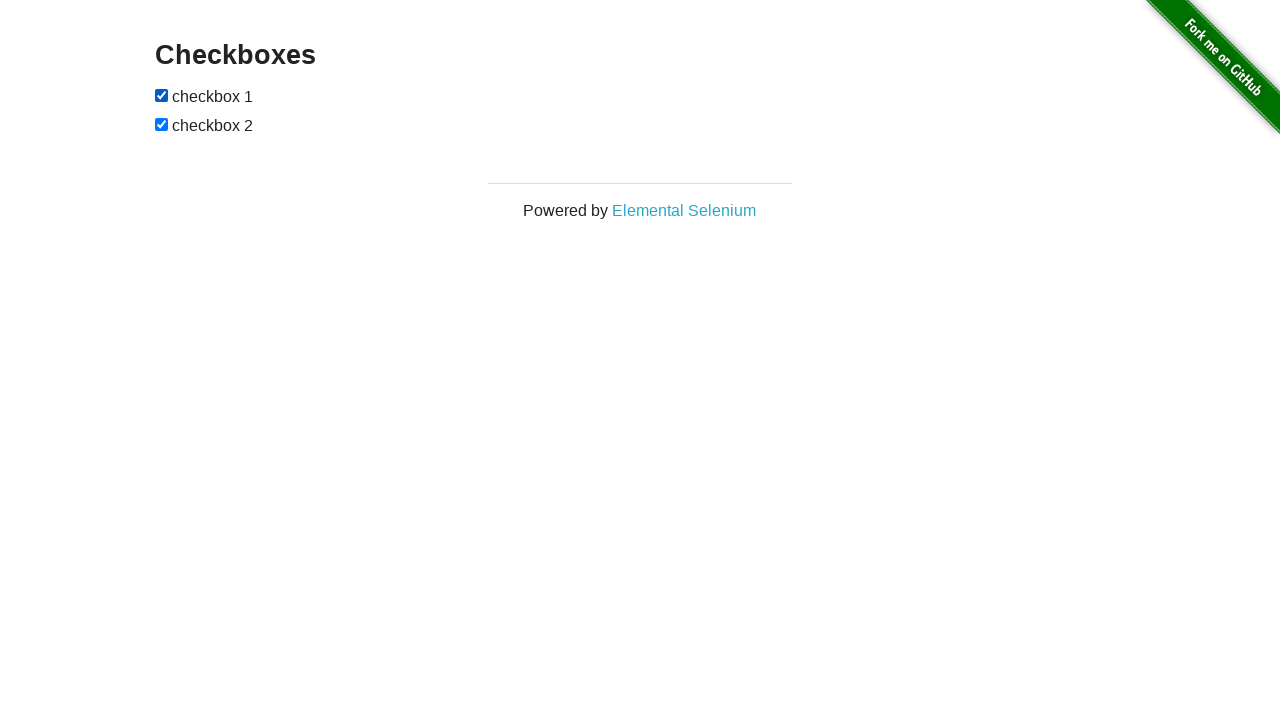